Tests page scrolling functionality by navigating to the Selenium website and scrolling down the page by 1000 pixels using JavaScript execution.

Starting URL: https://www.selenium.dev/

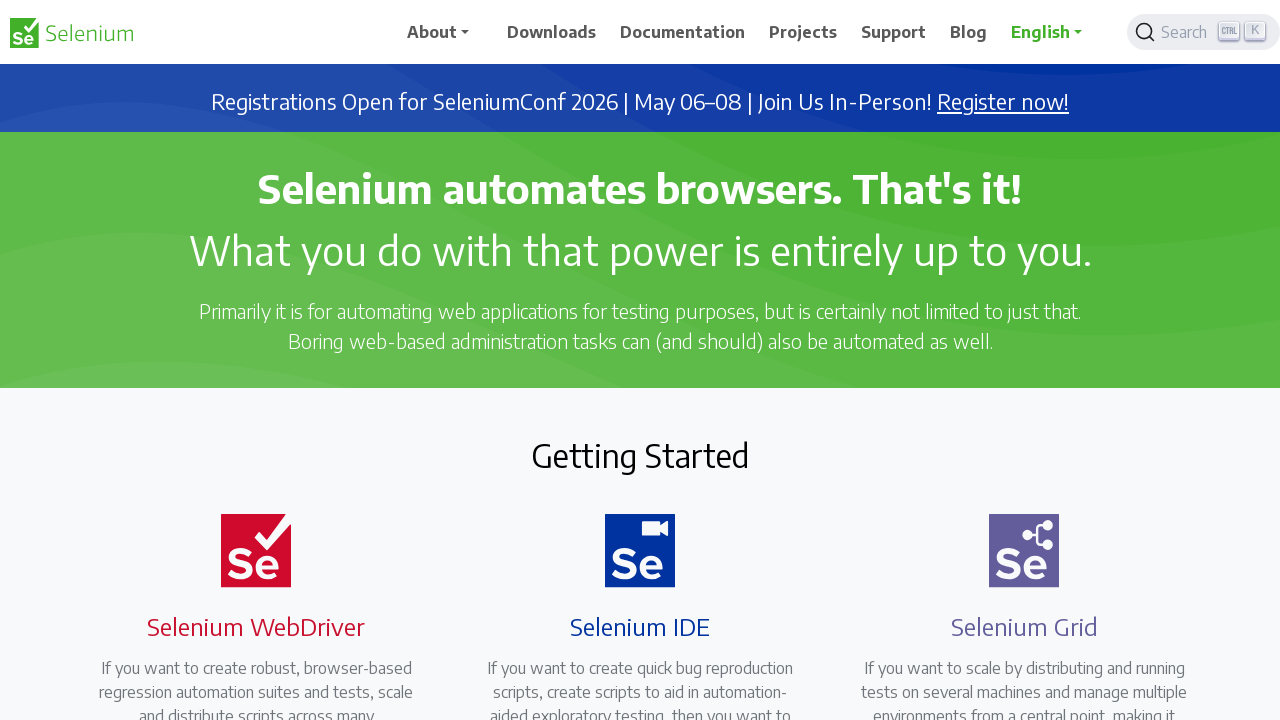

Navigated to Selenium website
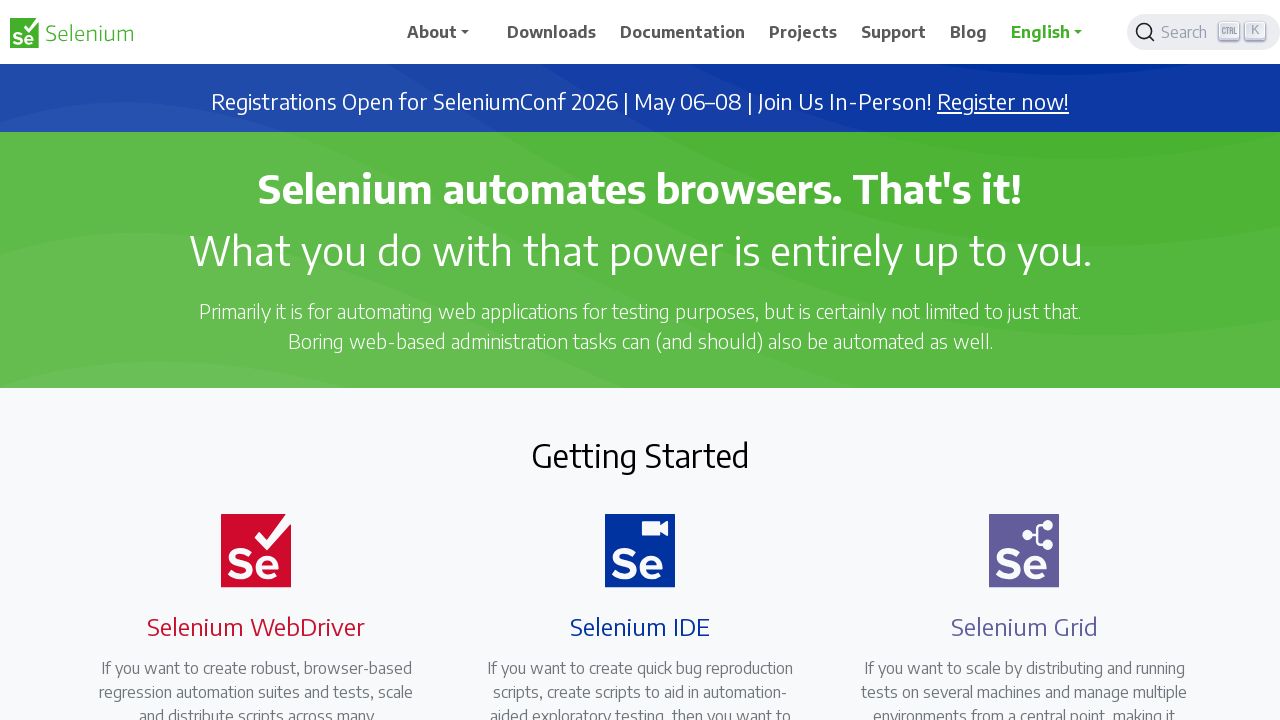

Scrolled down the page by 1000 pixels using JavaScript
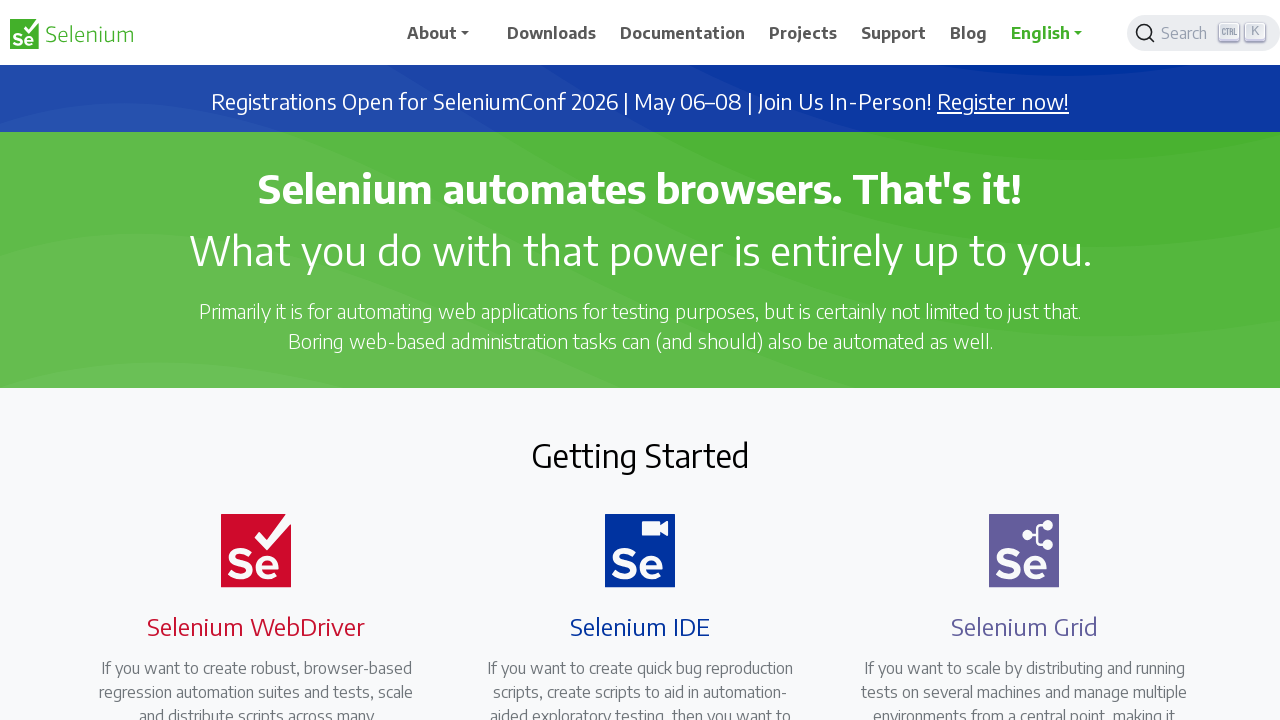

Waited 1 second to observe the scroll effect
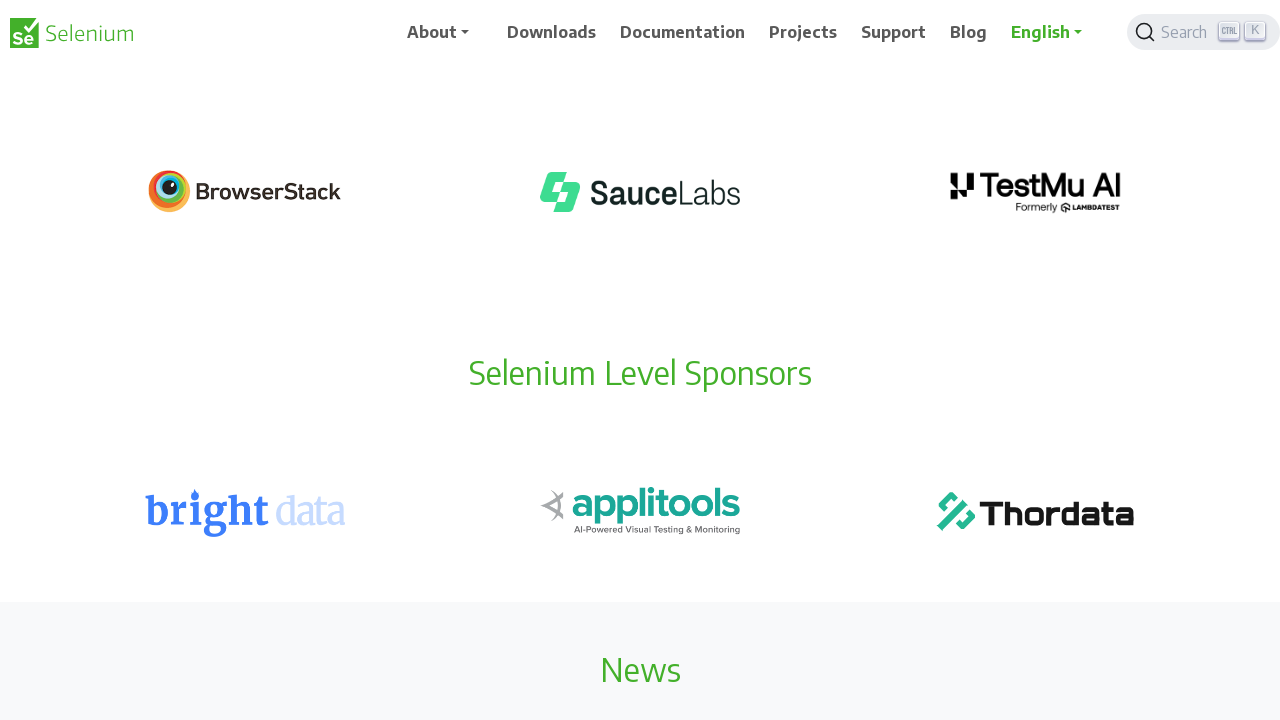

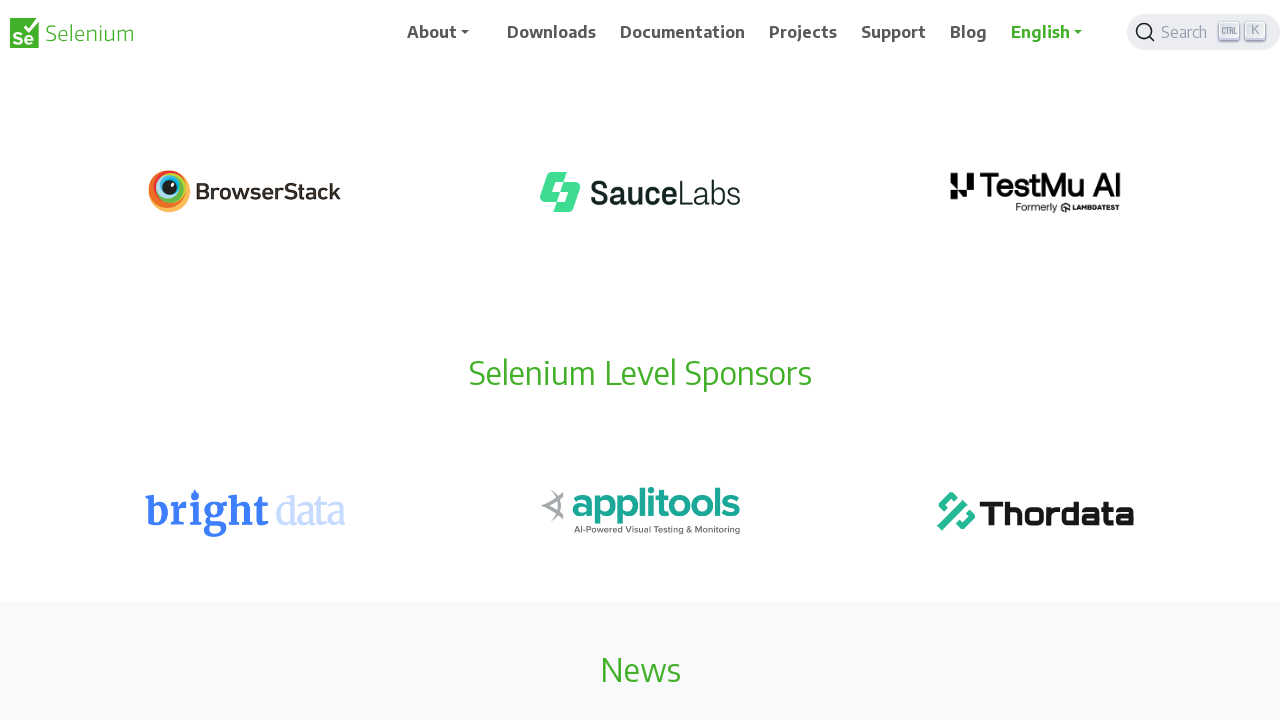